Tests right-click context menu functionality by performing a context click on a designated area, verifying the alert message, accepting the alert, then clicking on a link that opens in a new window and verifying the content on the new page.

Starting URL: https://the-internet.herokuapp.com/context_menu

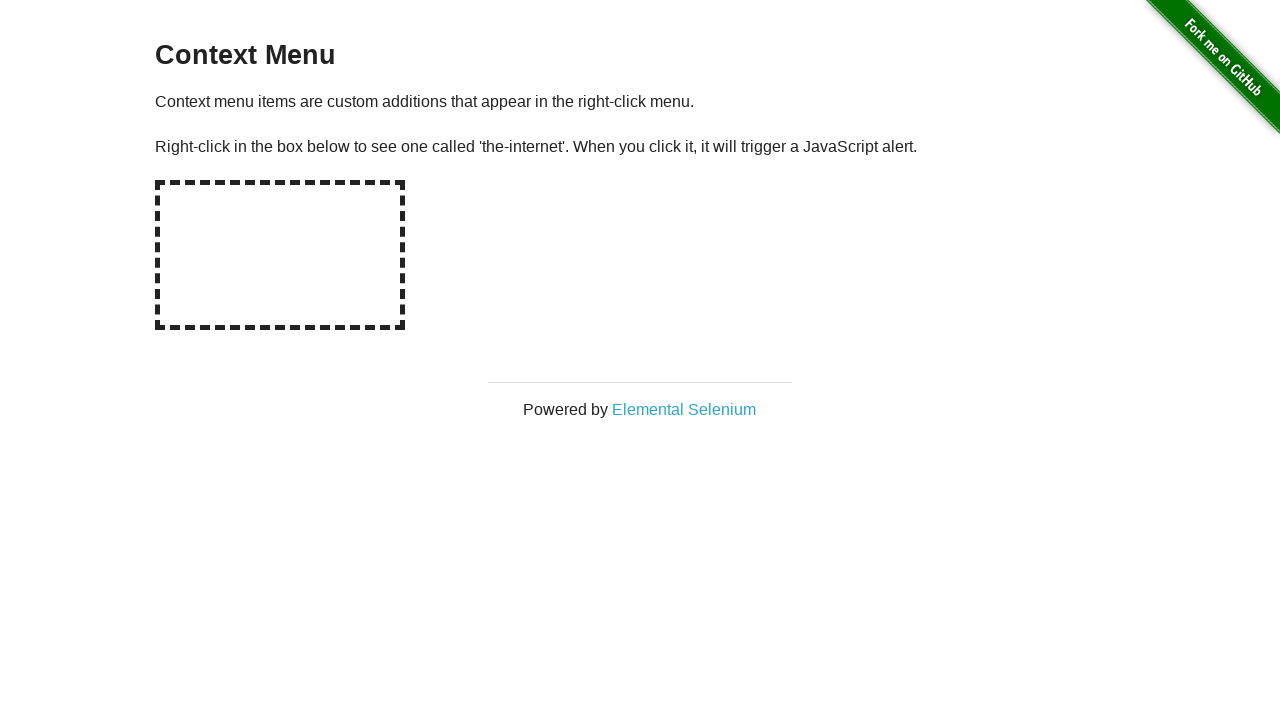

Right-clicked on hot-spot area to trigger context menu at (280, 255) on #hot-spot
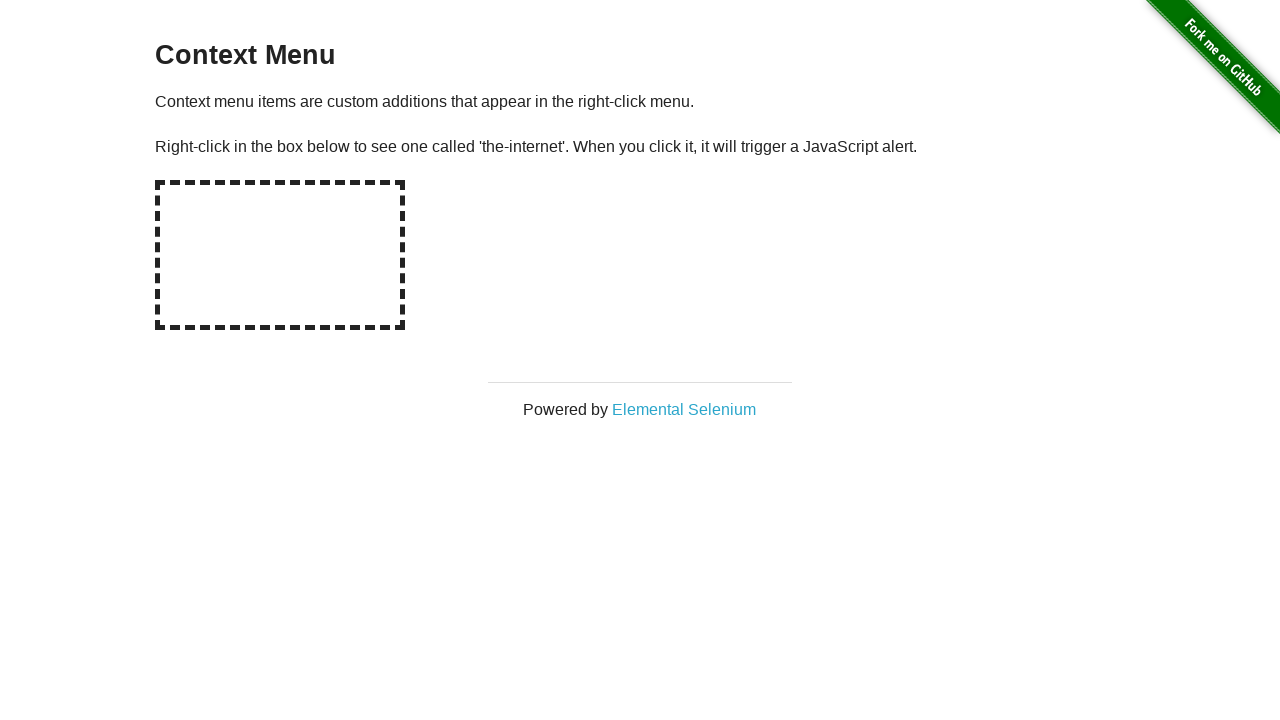

Set up dialog handler to capture and accept alert
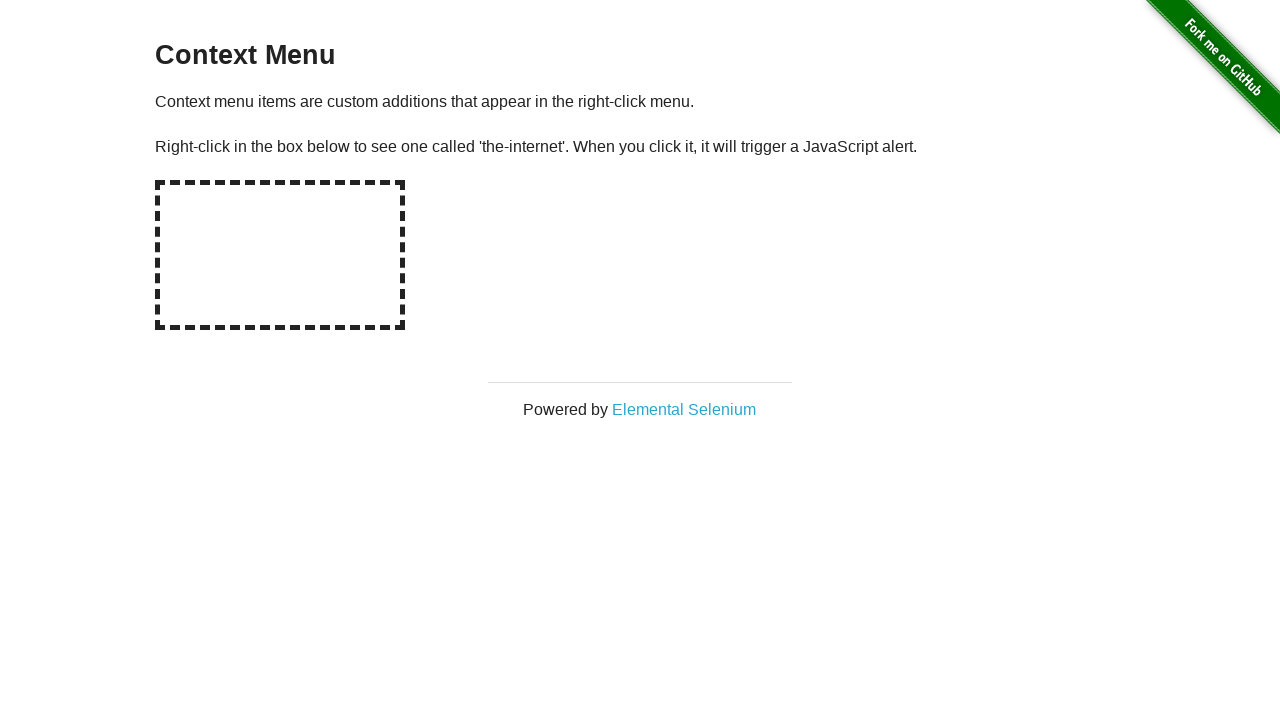

Right-clicked on hot-spot again to trigger dialog at (280, 255) on #hot-spot
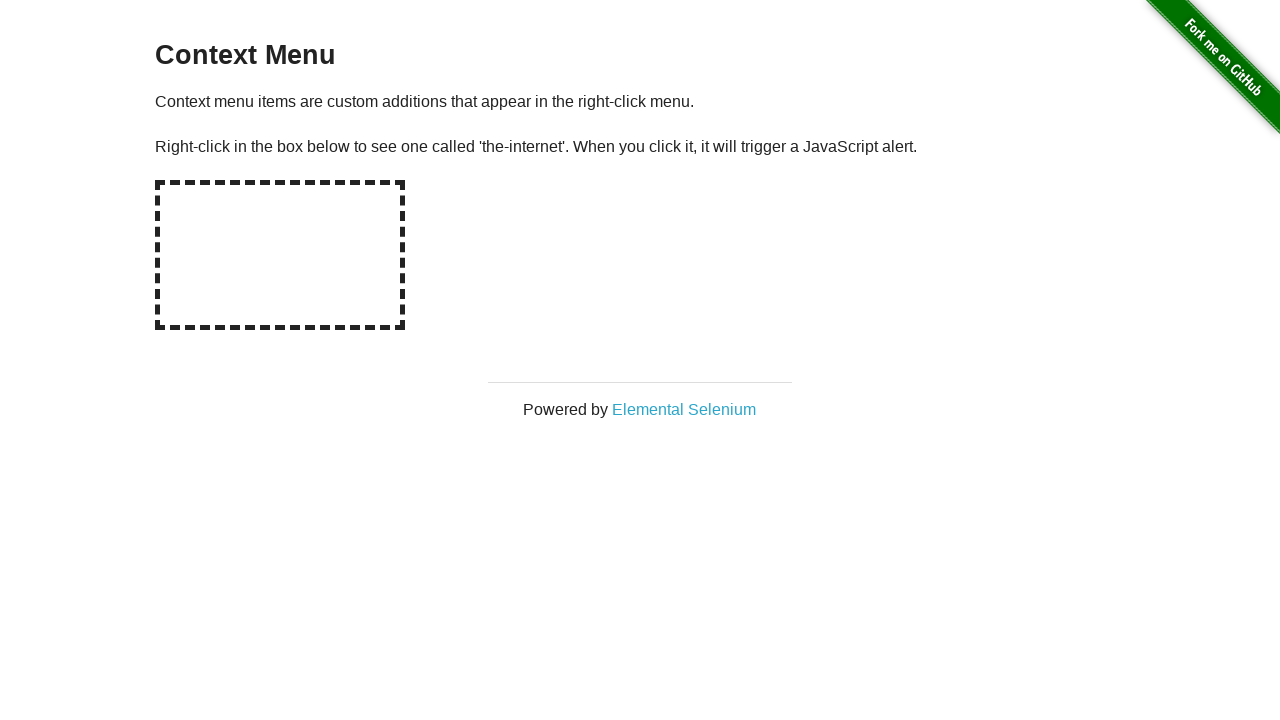

Waited for dialog to be handled
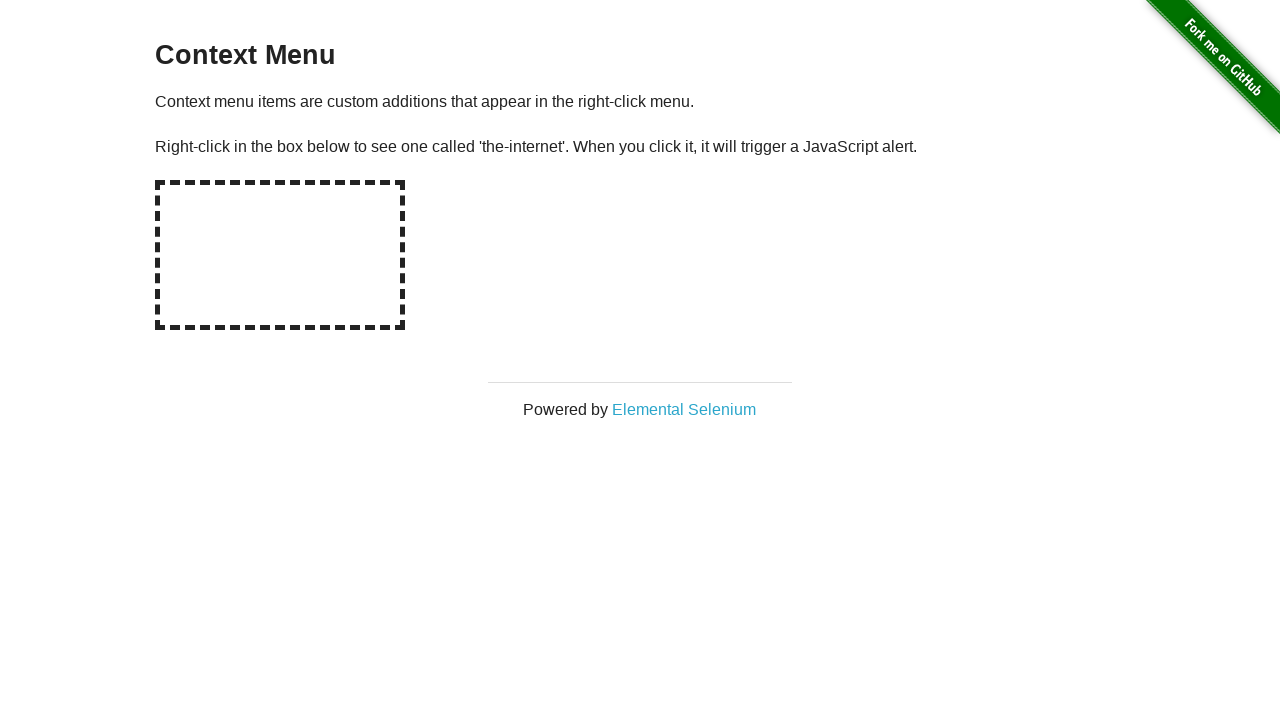

Clicked on 'Elemental Selenium' link that opens in new window at (684, 409) on xpath=//*[text()='Elemental Selenium']
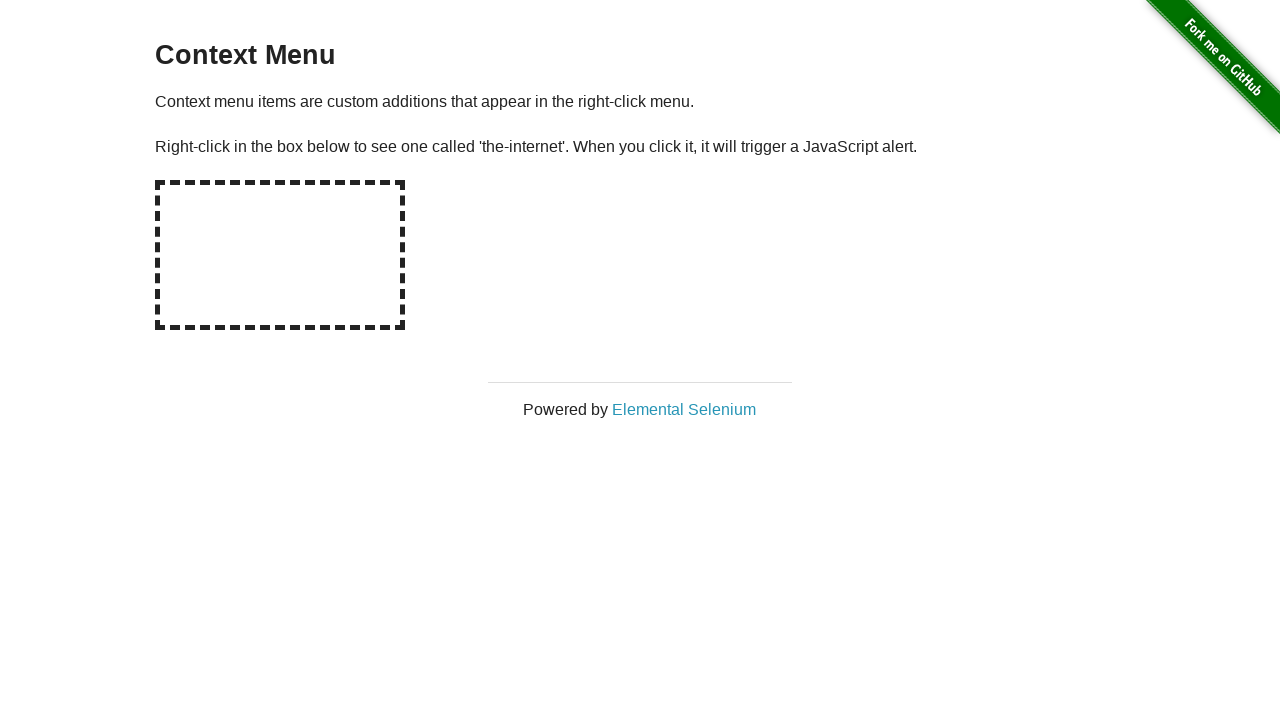

Switched to new page and waited for it to load
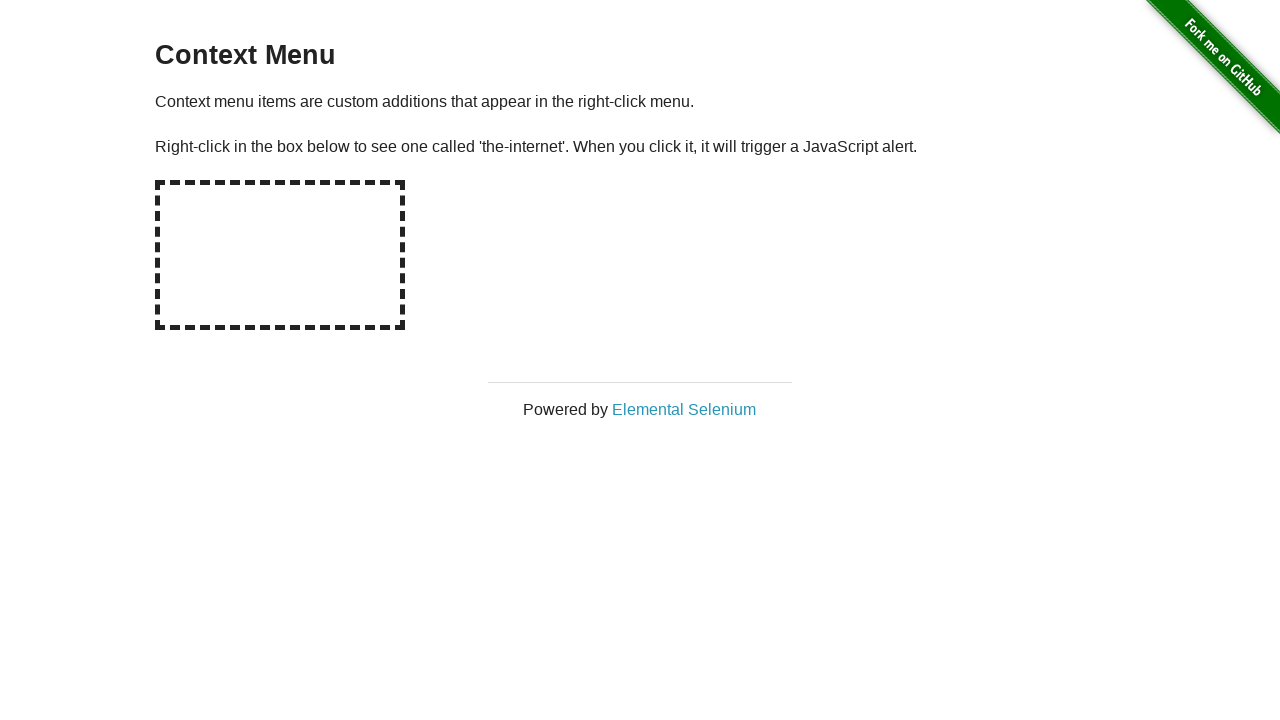

Verified h1 element is present on new page
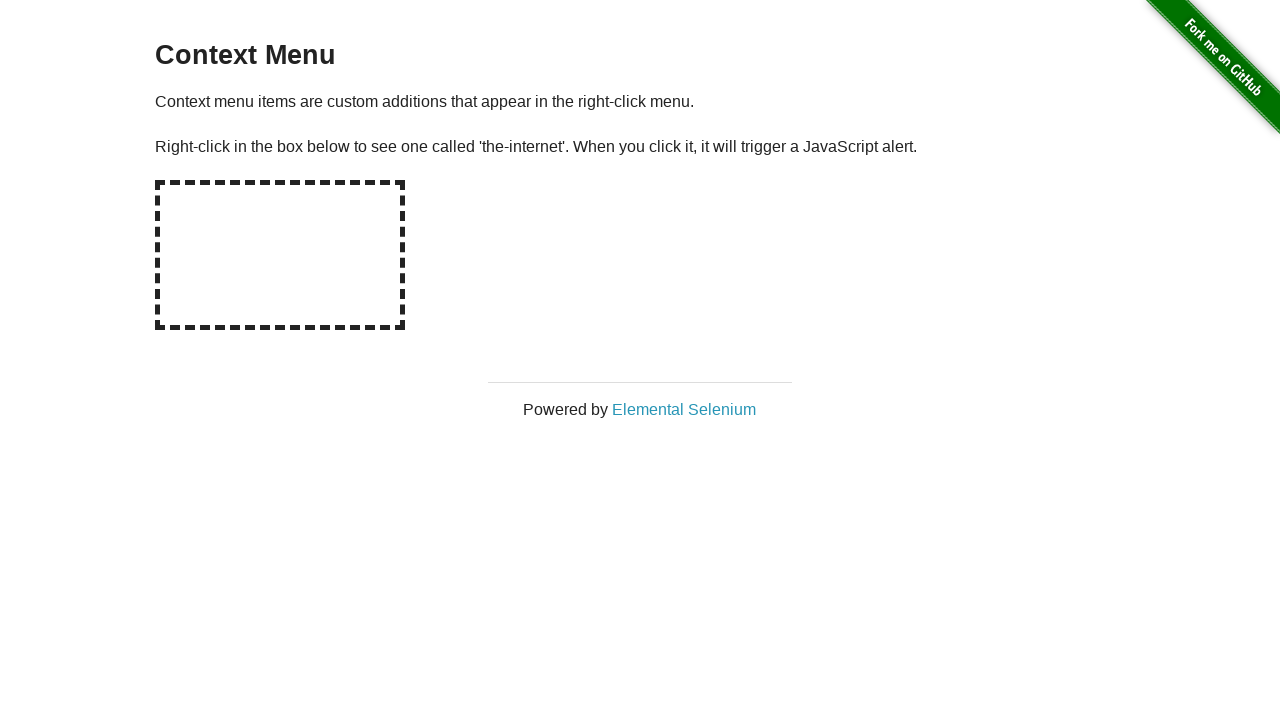

Clicked on the page body at (640, 360) on html
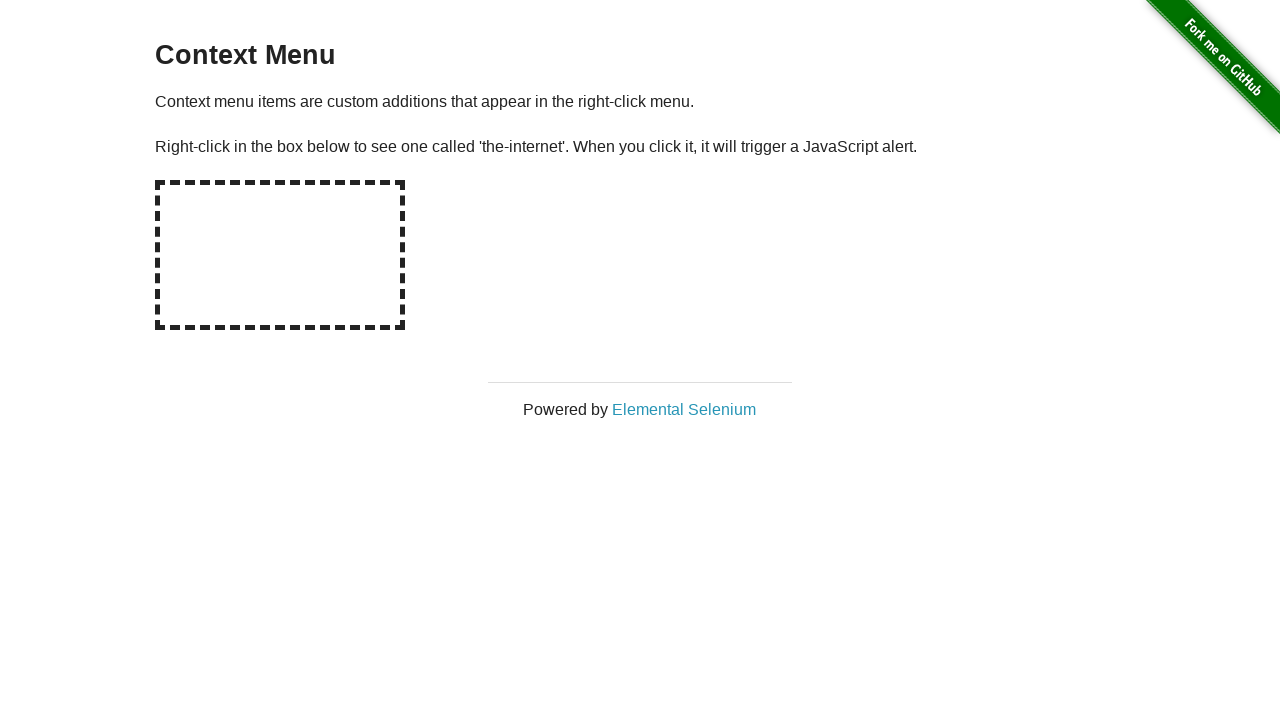

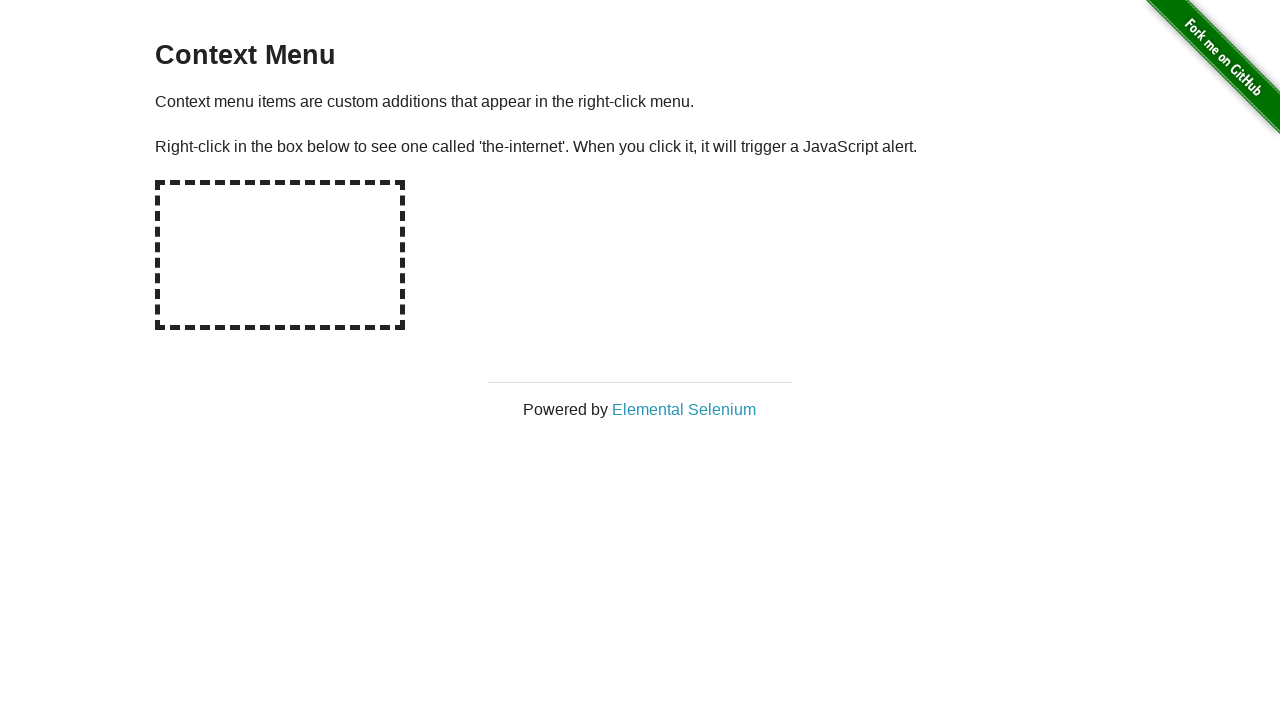